Navigates to demoqa.com homepage and clicks on the Elements card to verify redirection to the elements page

Starting URL: https://demoqa.com/

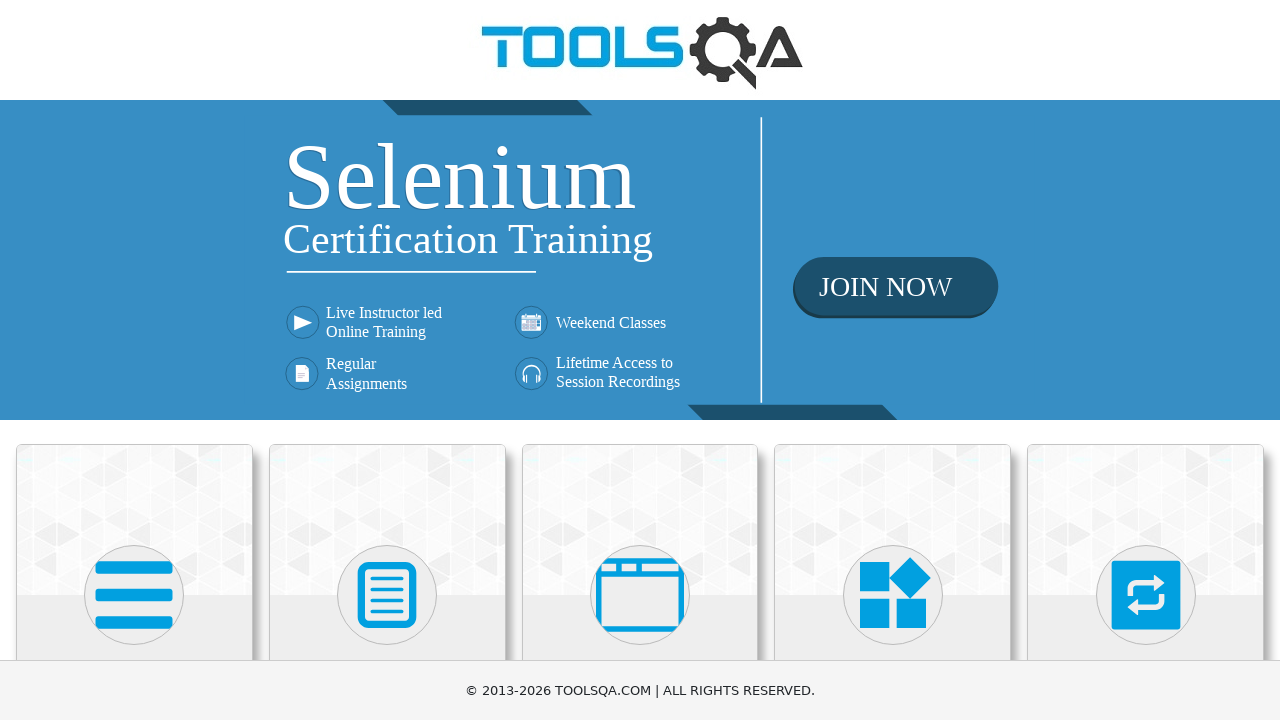

Clicked on the Elements card to navigate to elements page at (134, 520) on .top-card:nth-child(1)
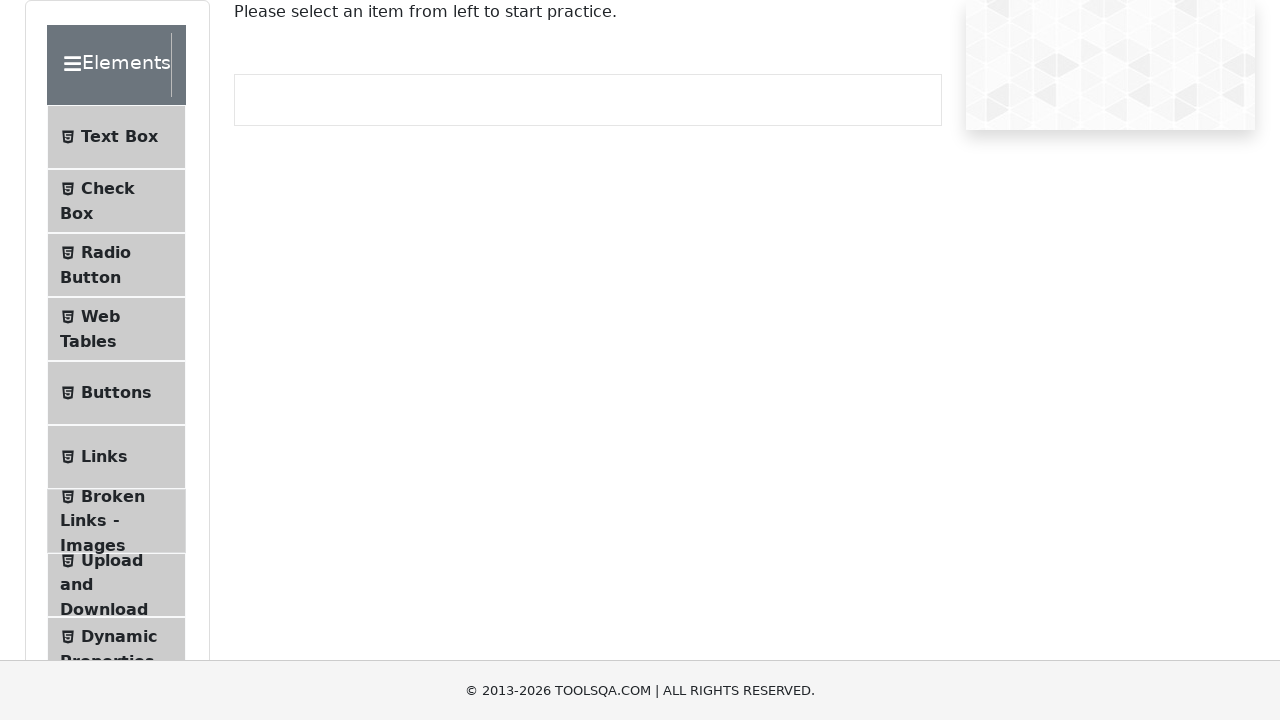

Successfully navigated to the Elements page at https://demoqa.com/elements
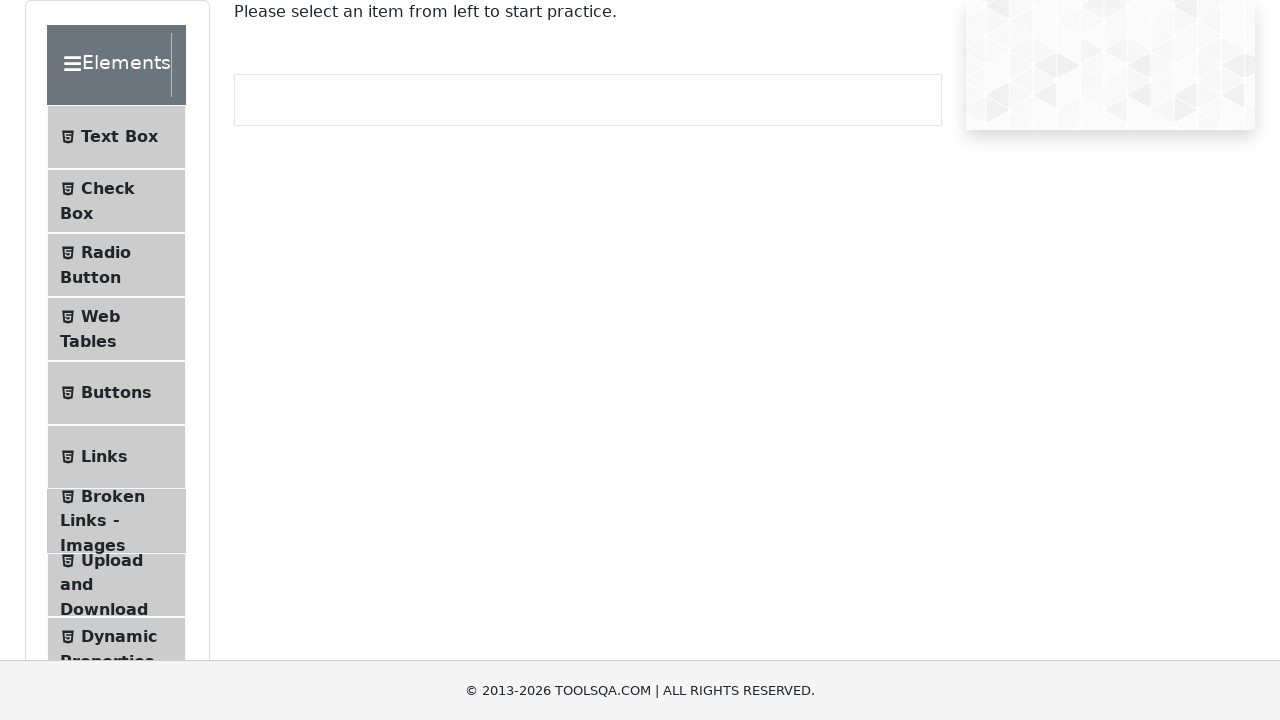

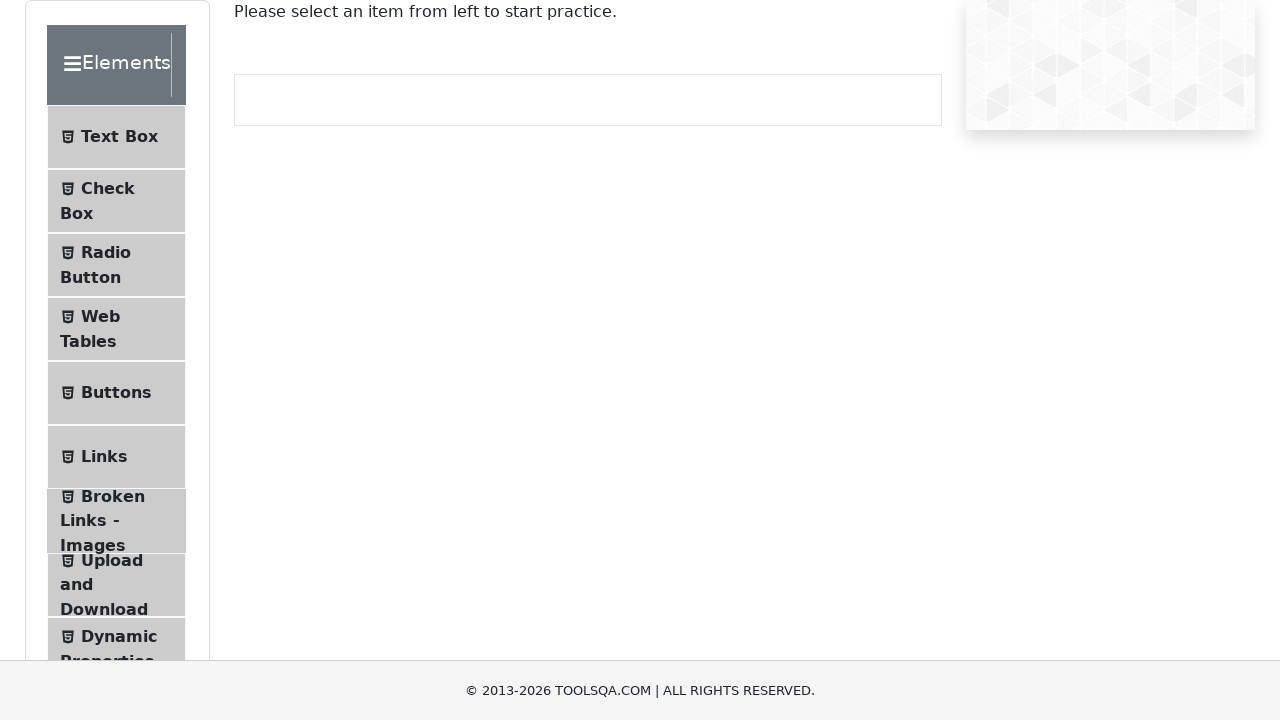